Tests a math challenge form by reading a value from the page, calculating a mathematical result (log of absolute value of 12*sin(x)), filling the result into a text field, checking a robot checkbox, selecting a radio button, and submitting the form.

Starting URL: https://suninjuly.github.io/math.html

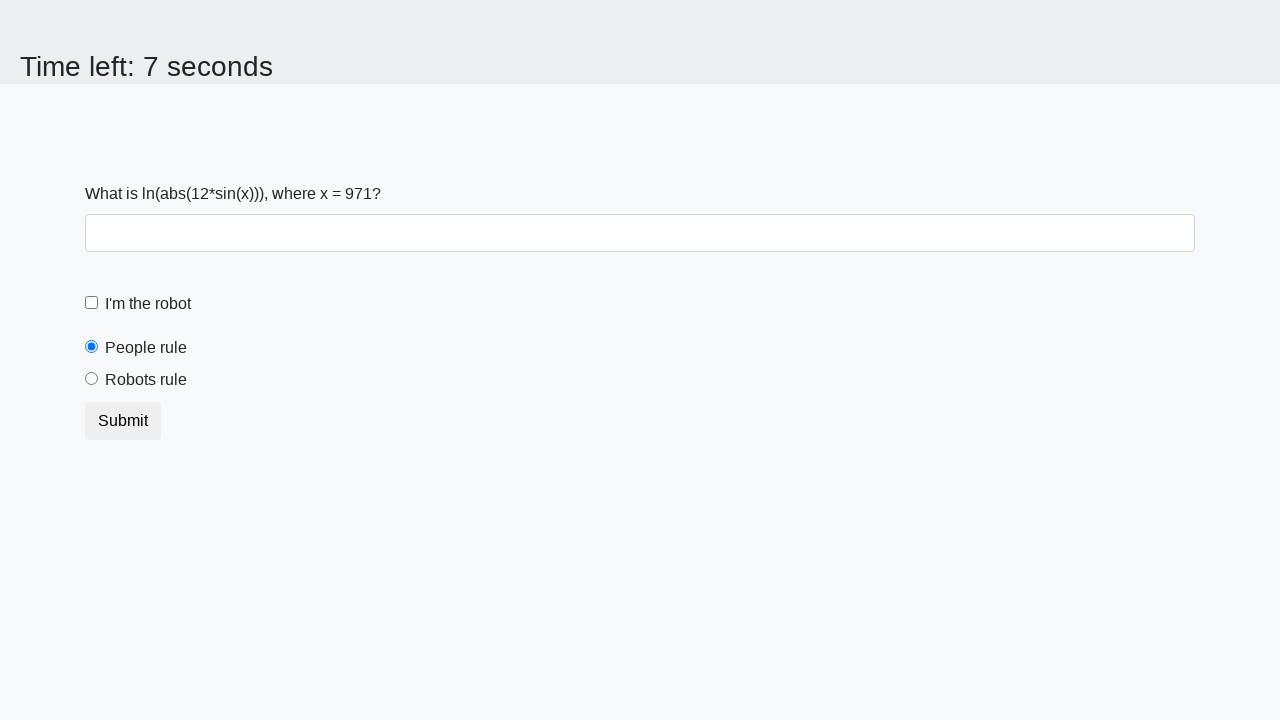

Read the input value from #input_value element
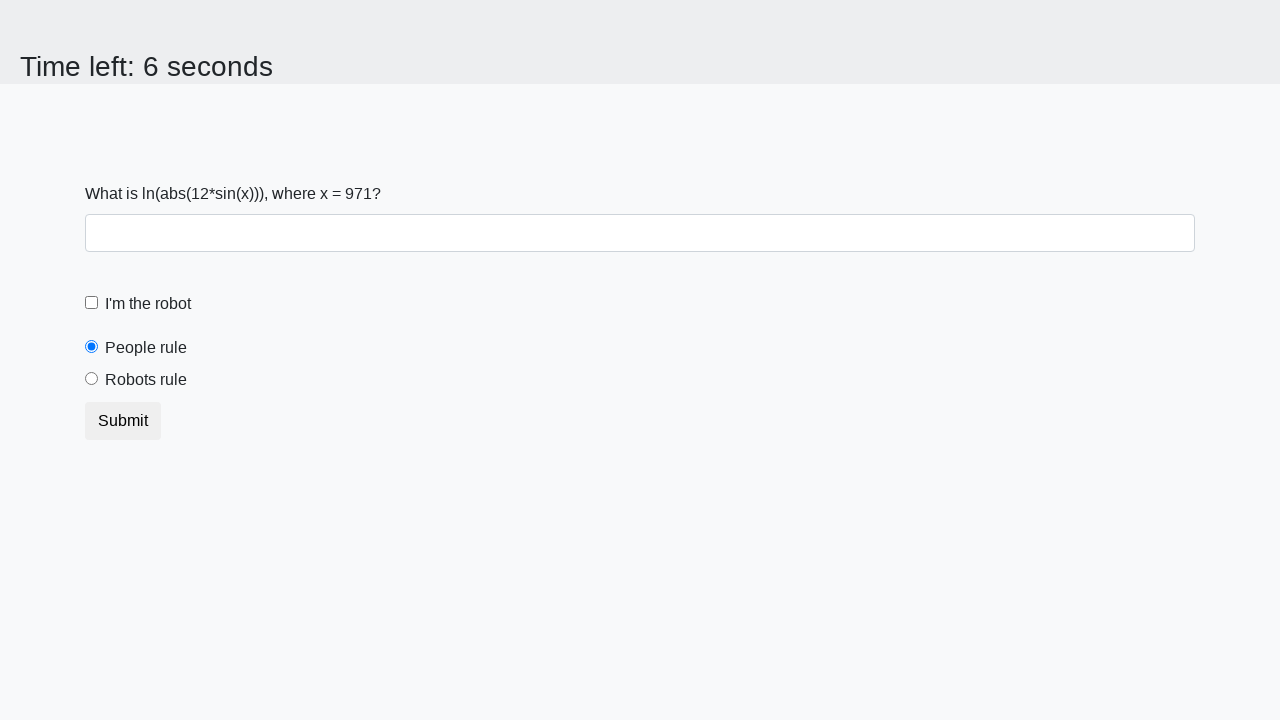

Calculated math result: log(|12*sin(971)|) = 1.0797949708138432
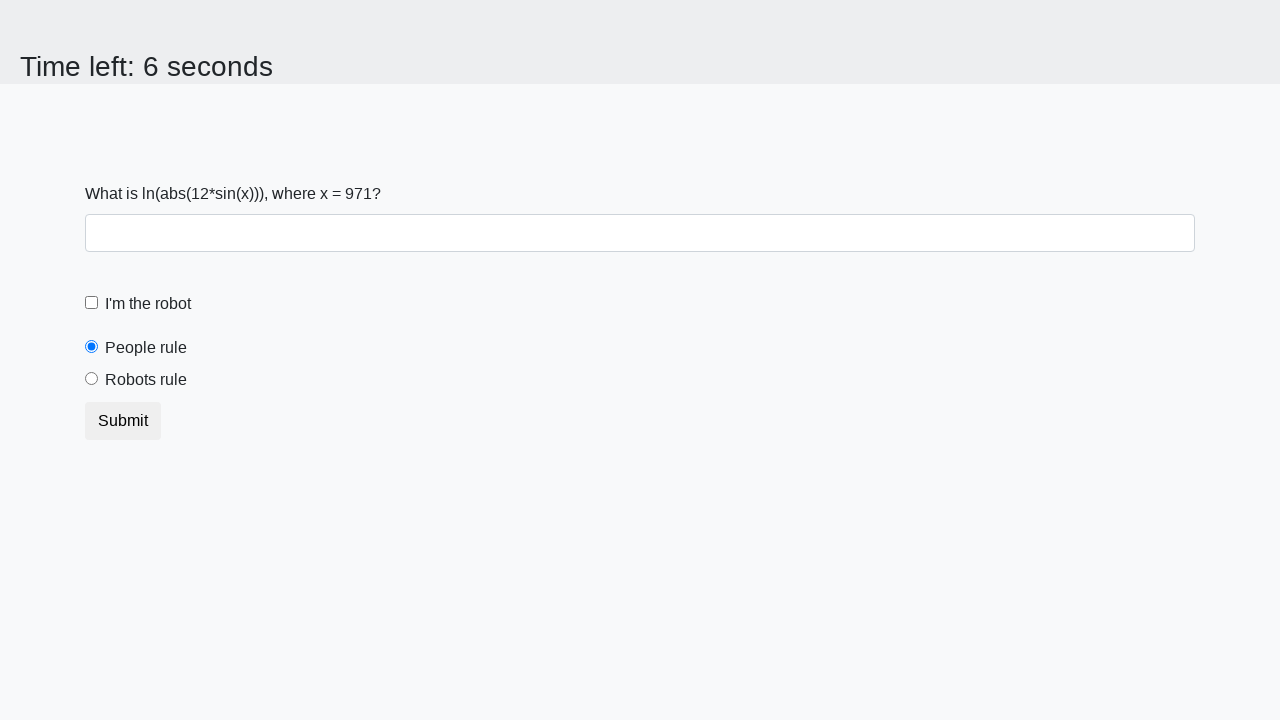

Filled text input with calculated result: 1.0797949708138432 on input[type='text']
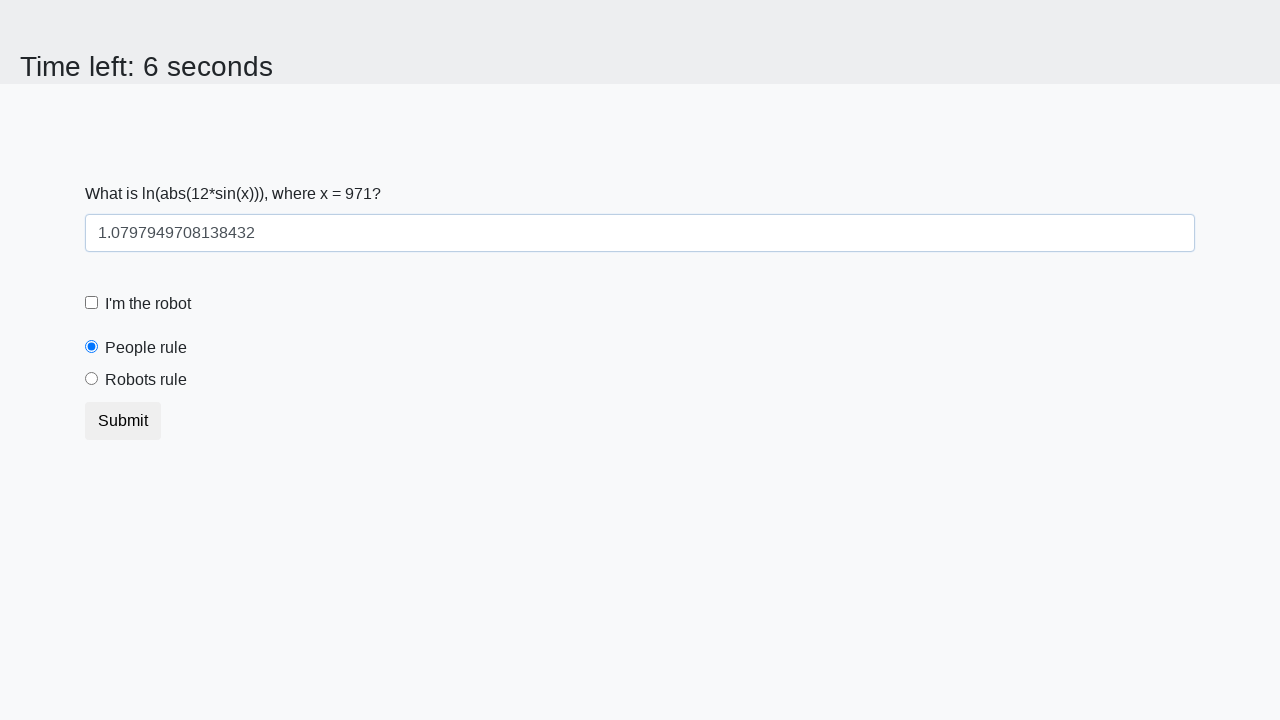

Checked the robot checkbox at (92, 303) on #robotCheckbox
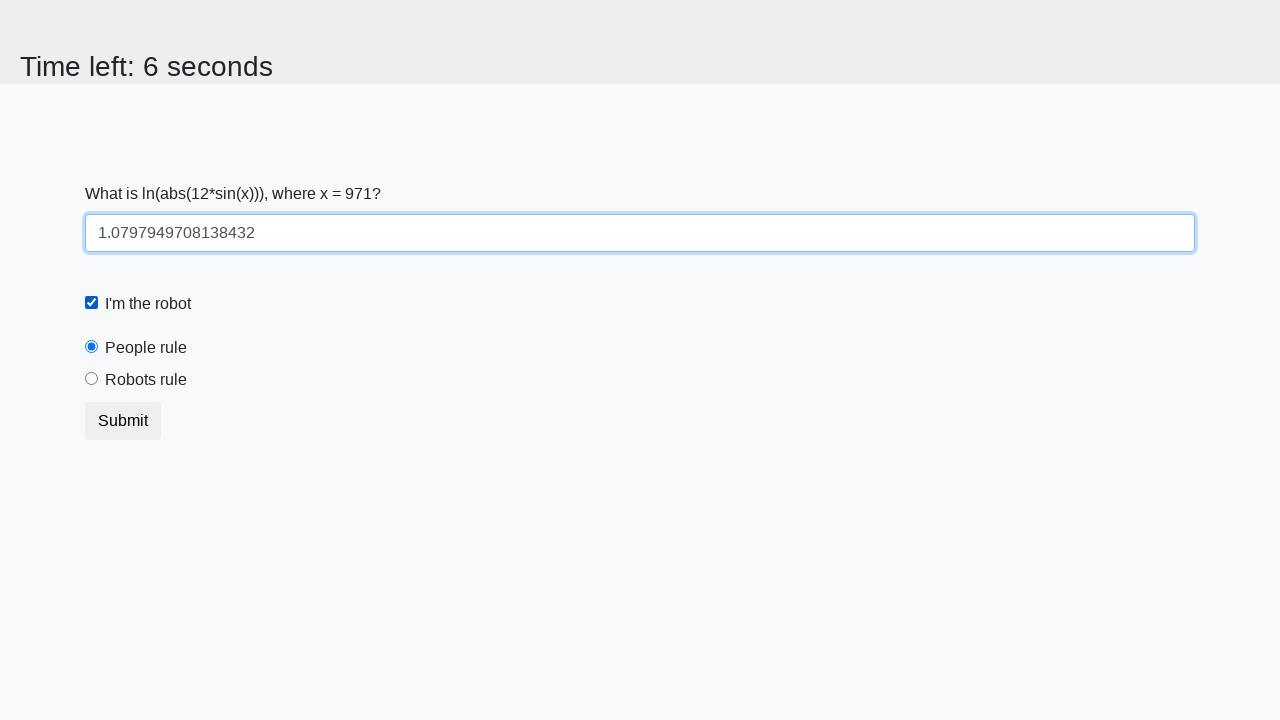

Selected the 'robots' radio button at (92, 379) on input[value='robots']
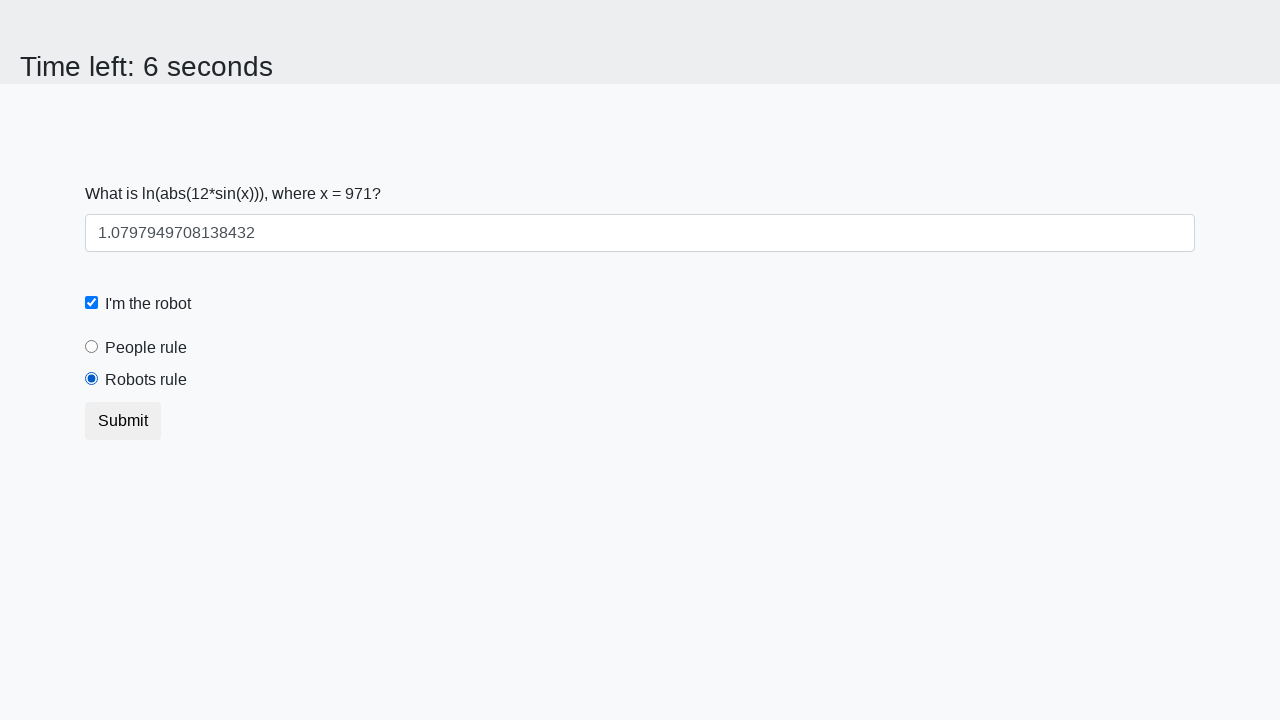

Clicked the Submit button at (123, 421) on xpath=//*[text()='Submit']
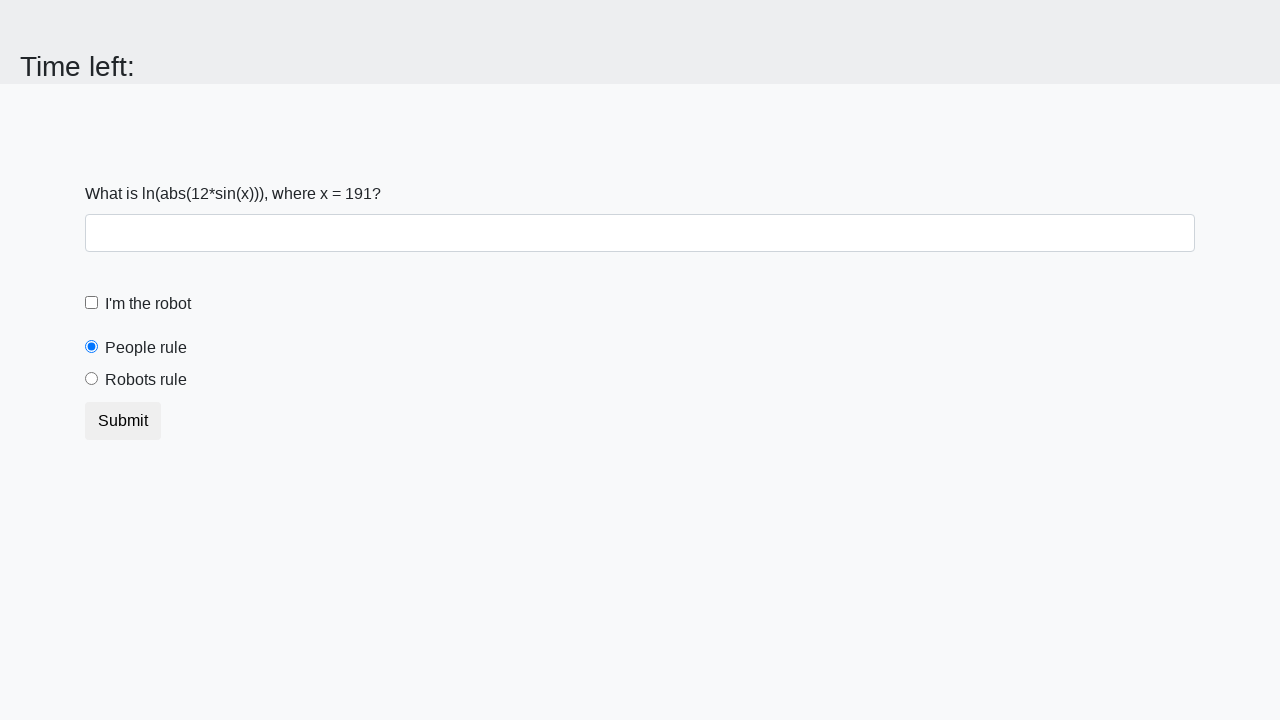

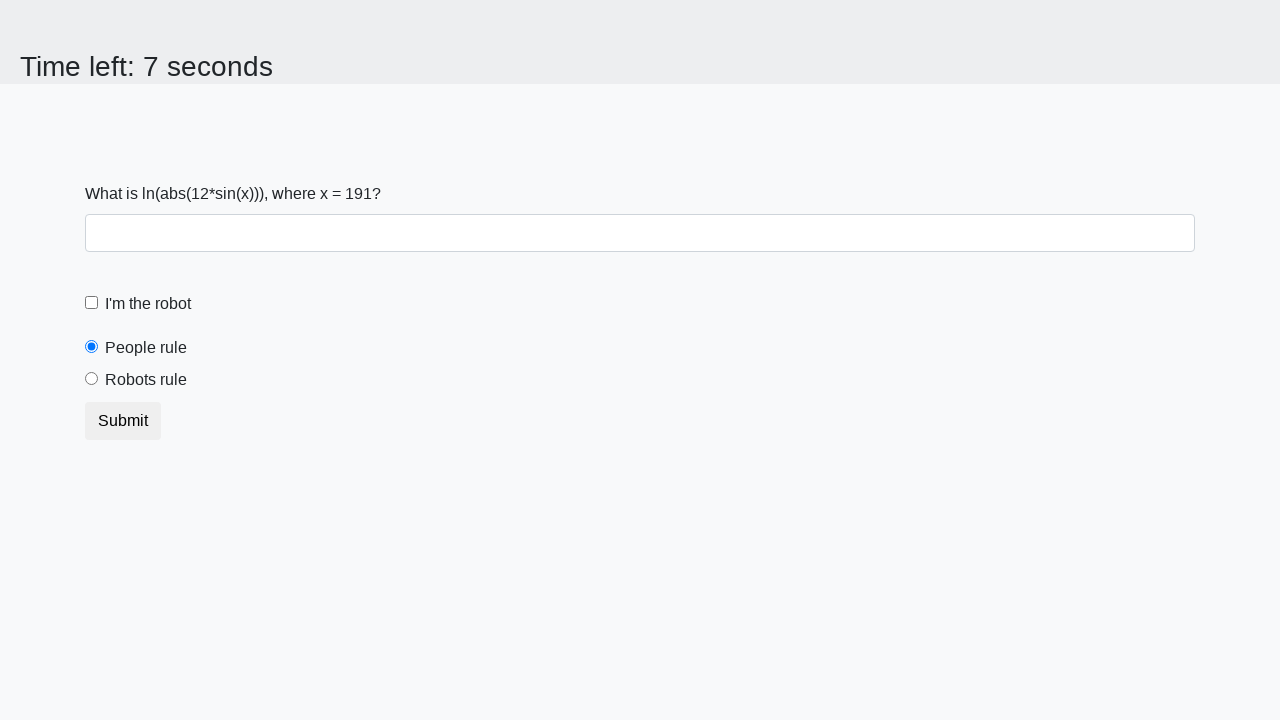